Tests double-click functionality on a button element on a test automation practice page

Starting URL: https://testautomationpractice.blogspot.com/

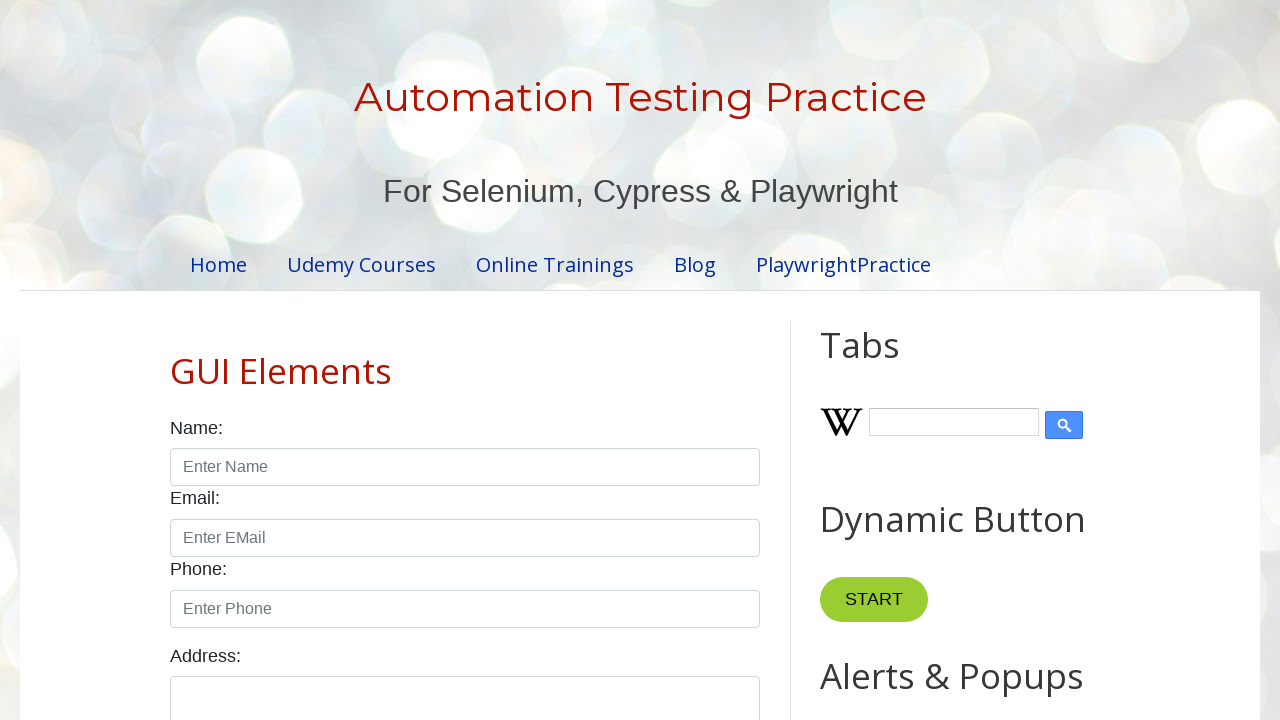

Navigated to test automation practice page
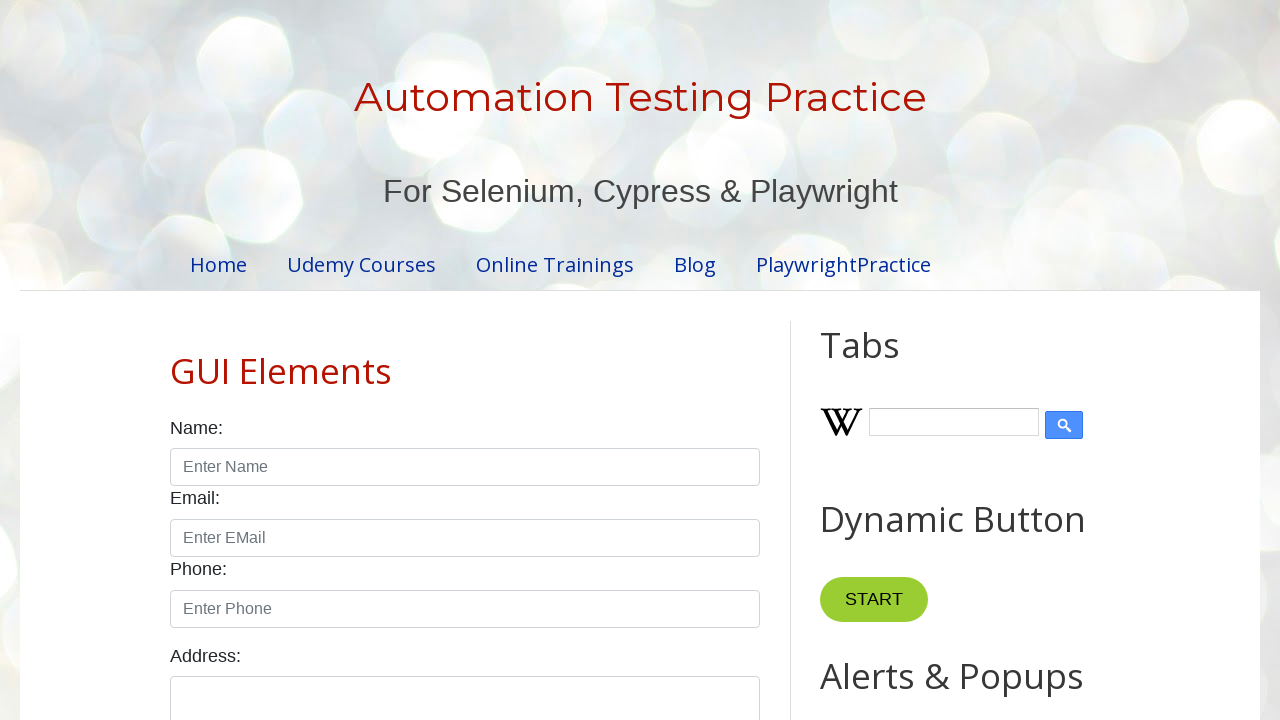

Double-clicked the button element to test double-click functionality at (885, 360) on xpath=//*[@id="HTML10"]/div[1]/button
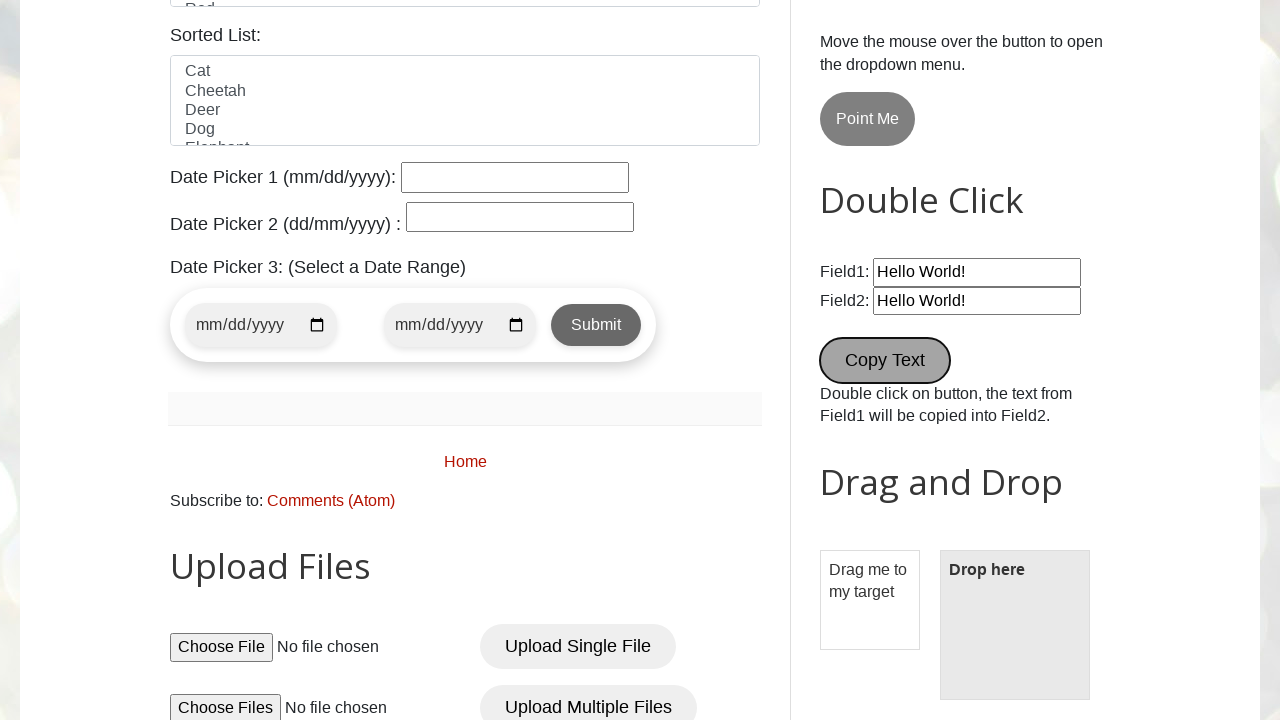

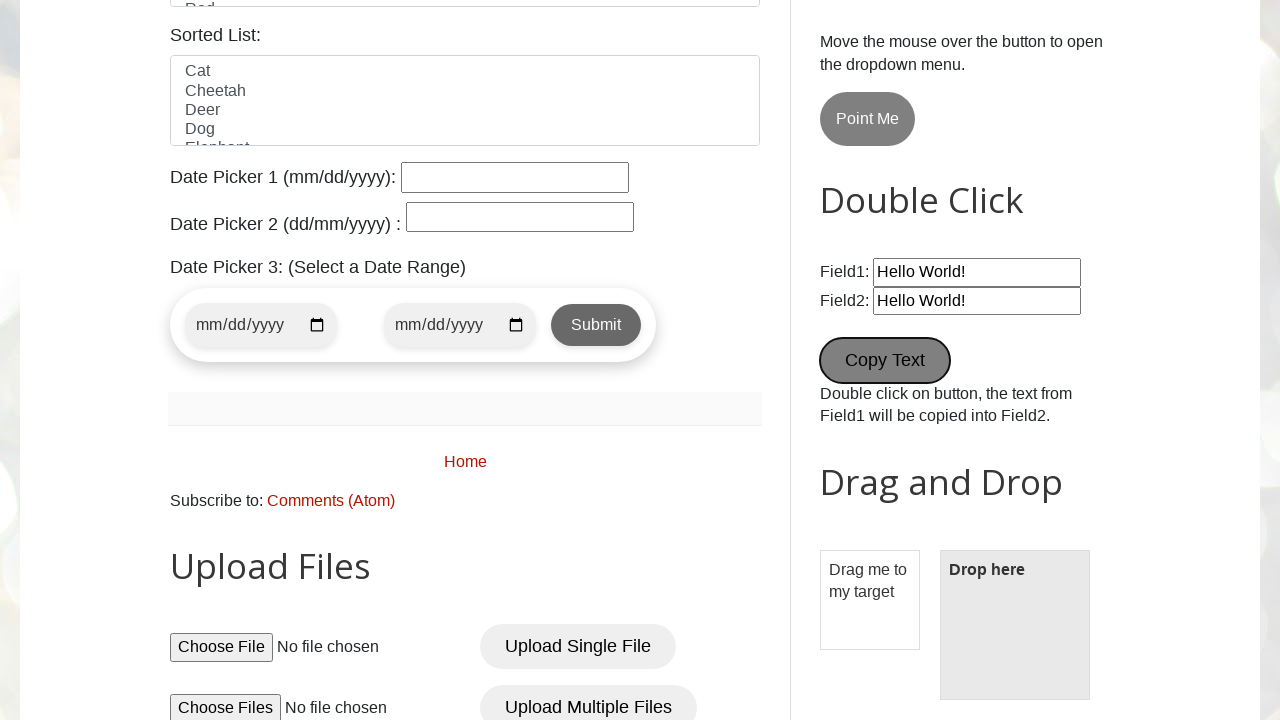